Tests checkbox selection by finding specific checkboxes with values "Option-2" and "Option-3" and clicking them

Starting URL: http://syntaxprojects.com/basic-checkbox-demo.php

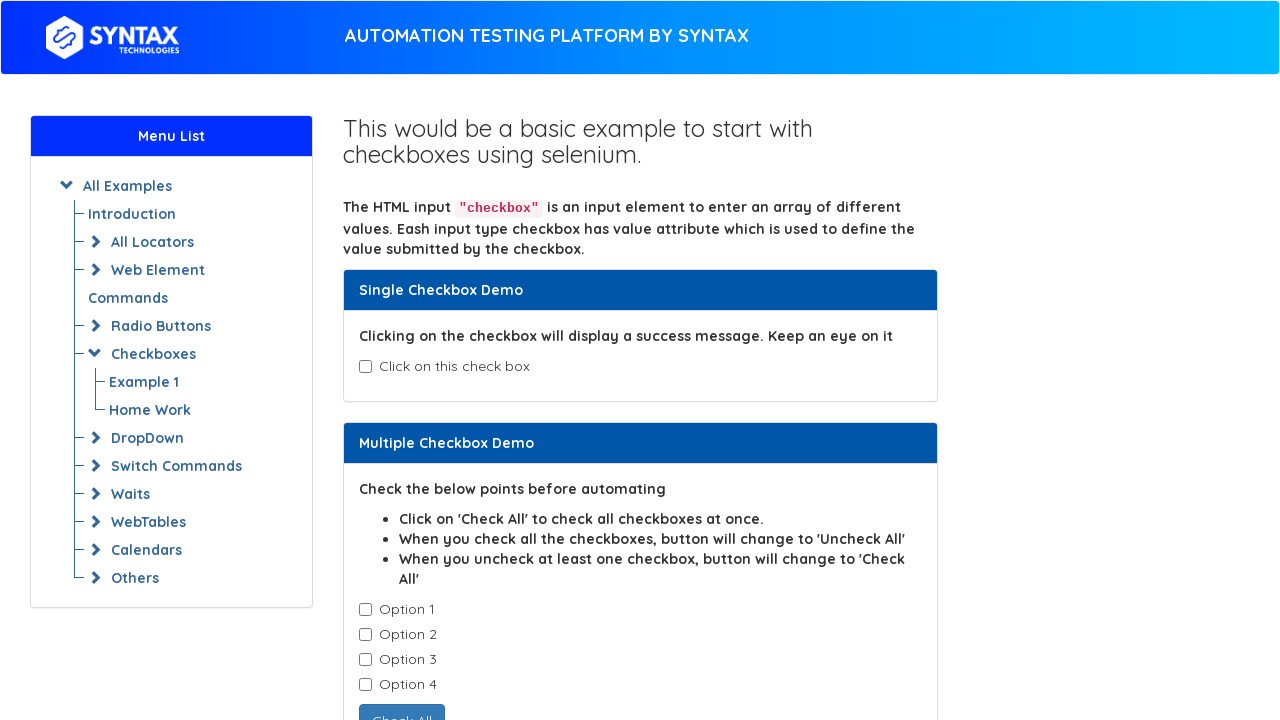

Found all checkboxes with class 'cb1-element'
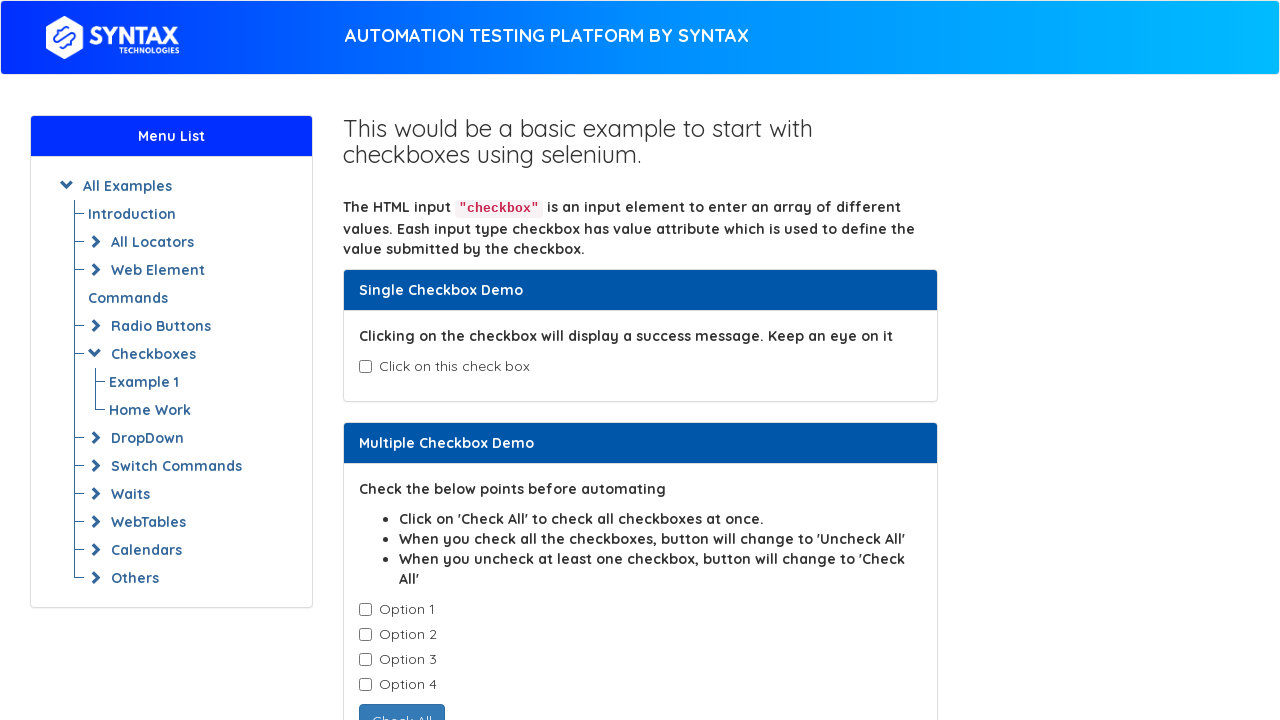

Retrieved checkbox value attribute: Option-1
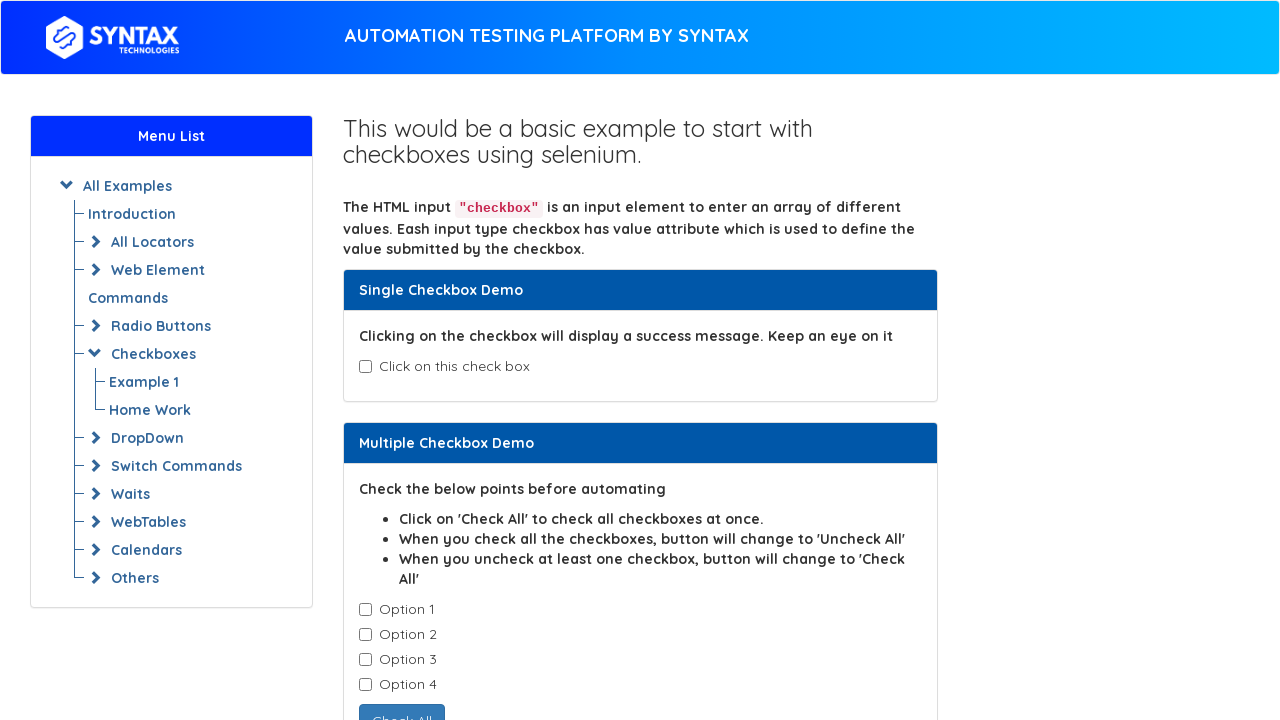

Retrieved checkbox value attribute: Option-2
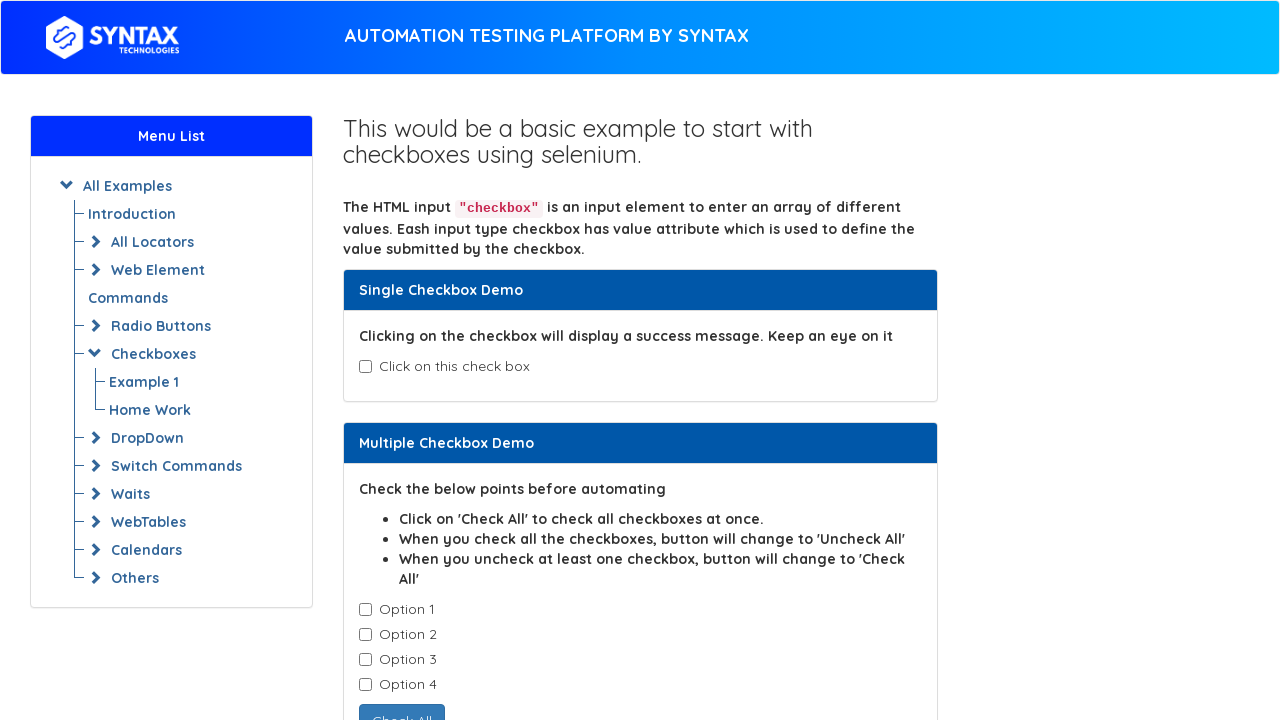

Clicked checkbox with value 'Option-2'
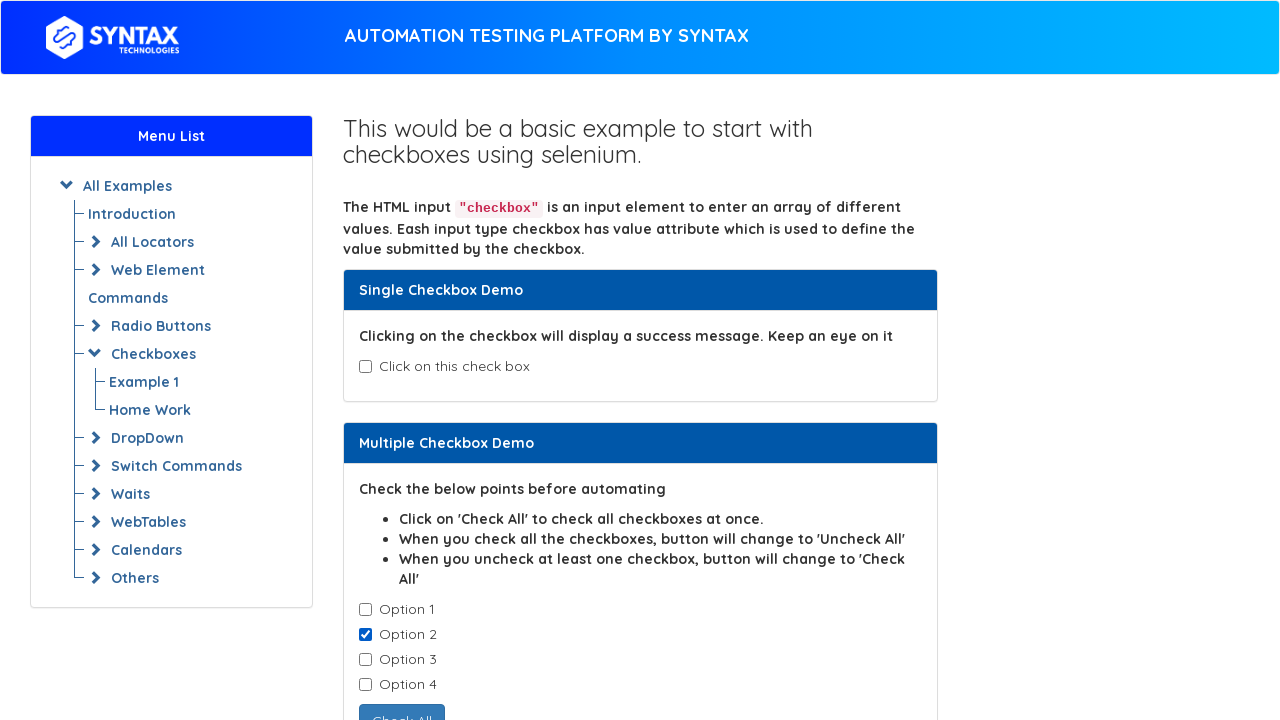

Retrieved checkbox value attribute: Option-3
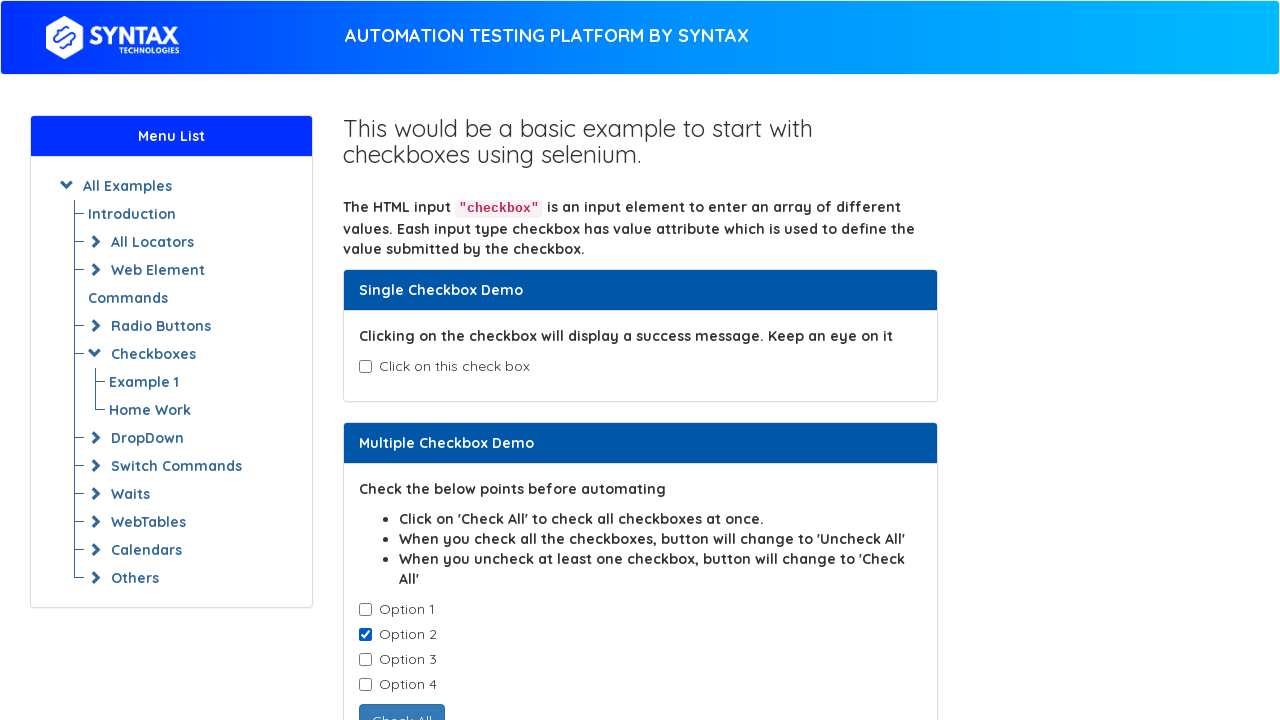

Clicked checkbox with value 'Option-3'
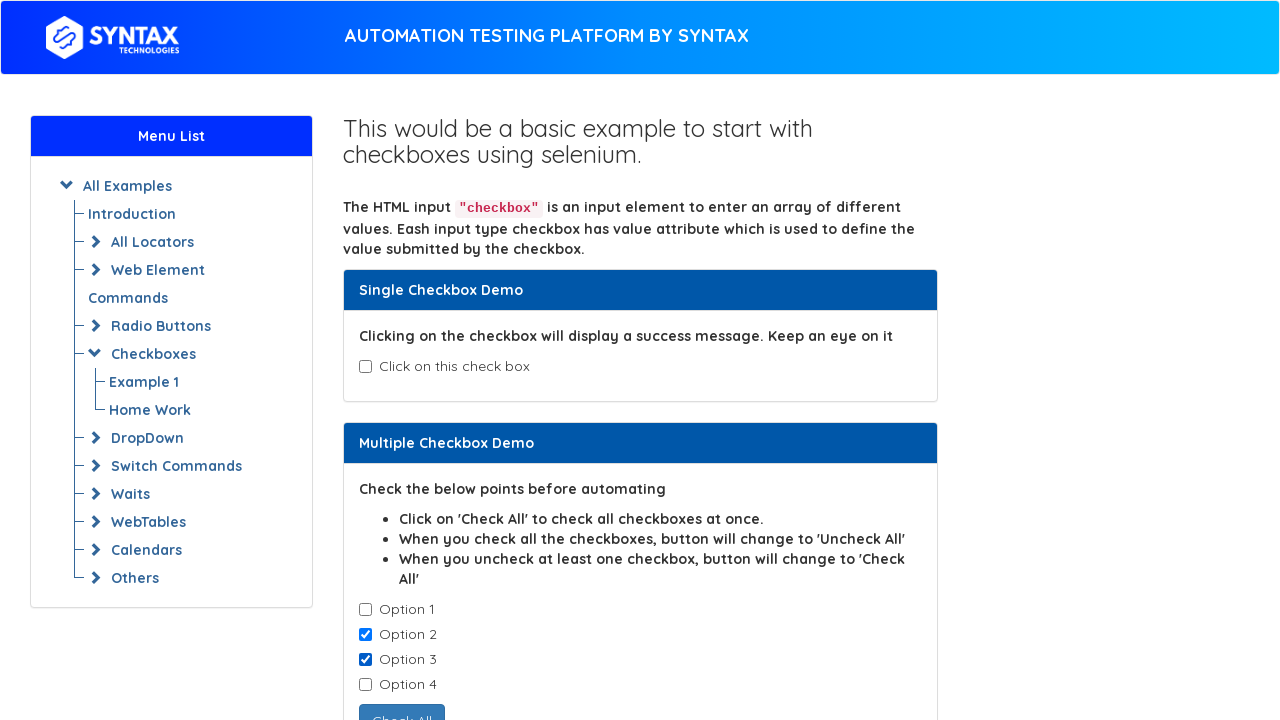

Retrieved checkbox value attribute: Option-4
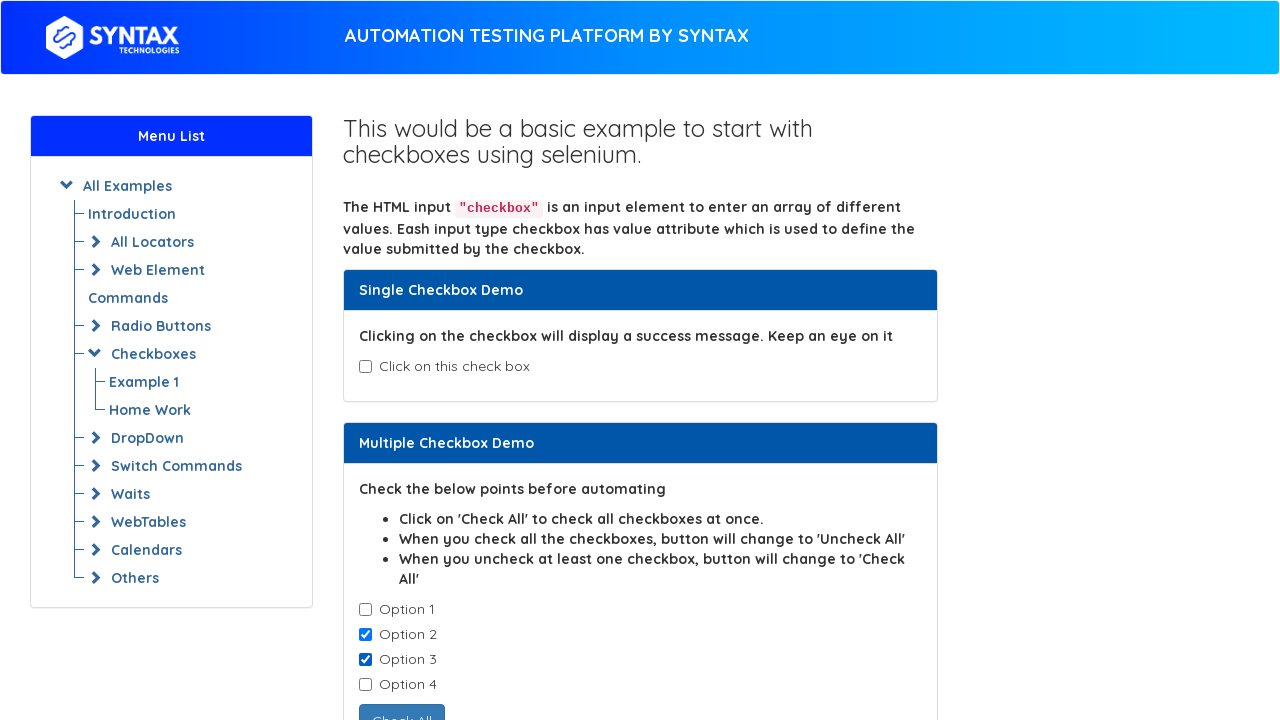

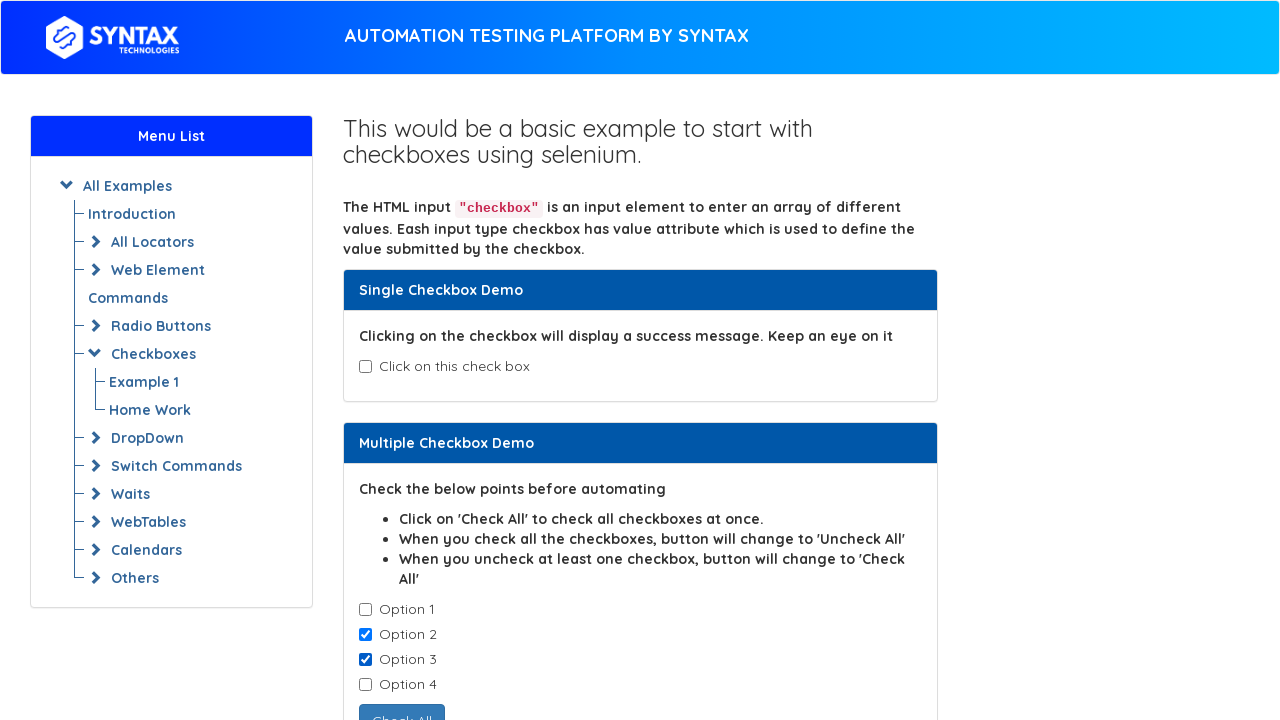